Navigates to OrangeHRM demo login page and verifies the page loads correctly by checking the title, URL, and page source content

Starting URL: https://opensource-demo.orangehrmlive.com/web/index.php/auth/login

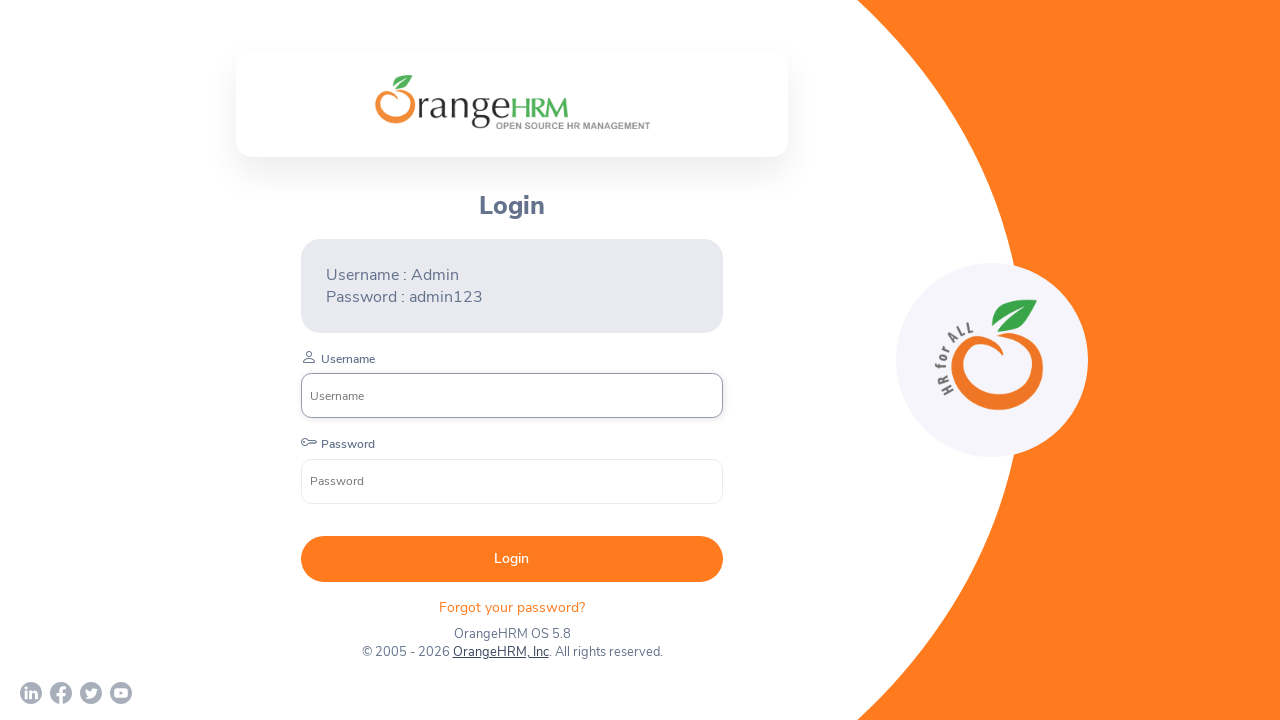

Waited for page to load with domcontentloaded state
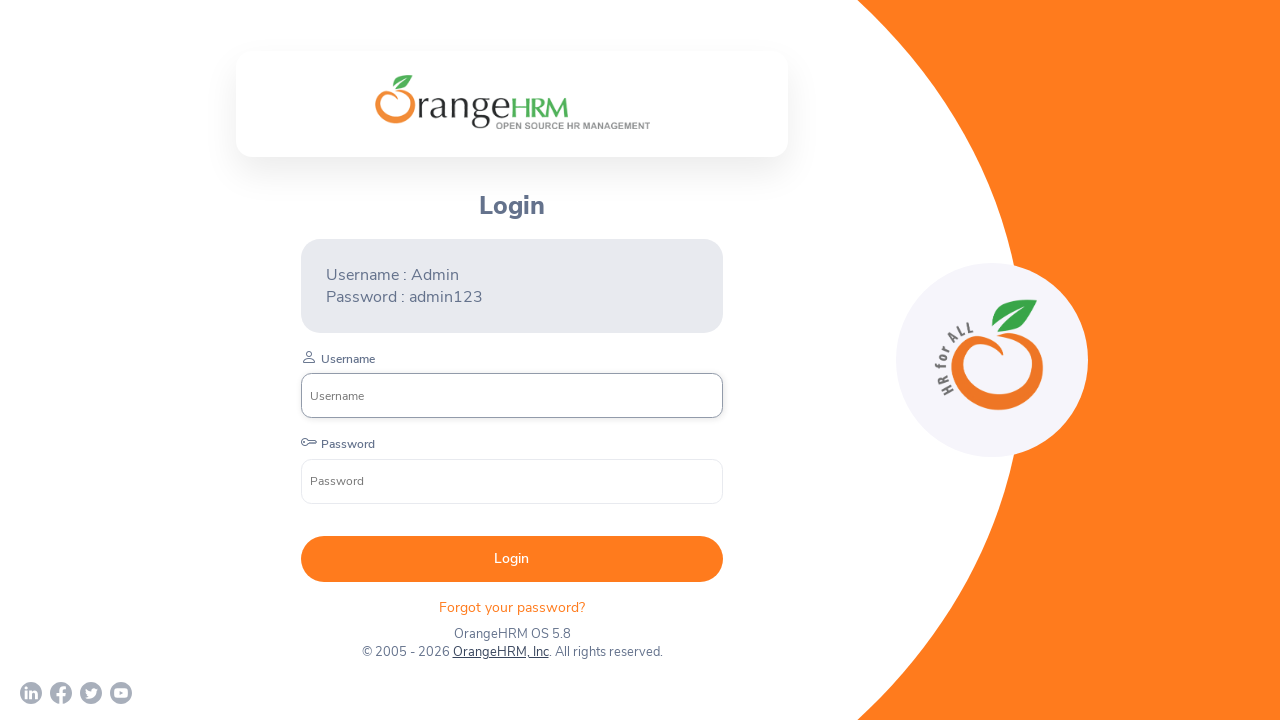

Retrieved page title: 'OrangeHRM'
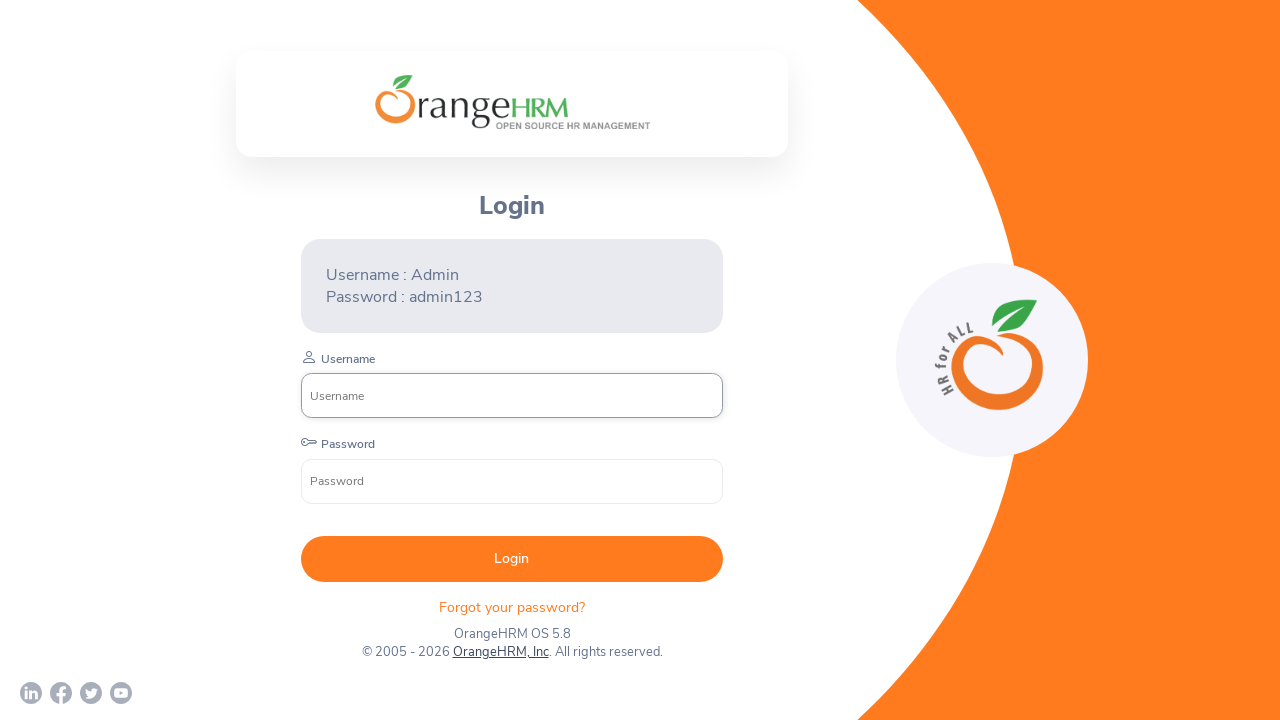

Retrieved current URL: 'https://opensource-demo.orangehrmlive.com/web/index.php/auth/login'
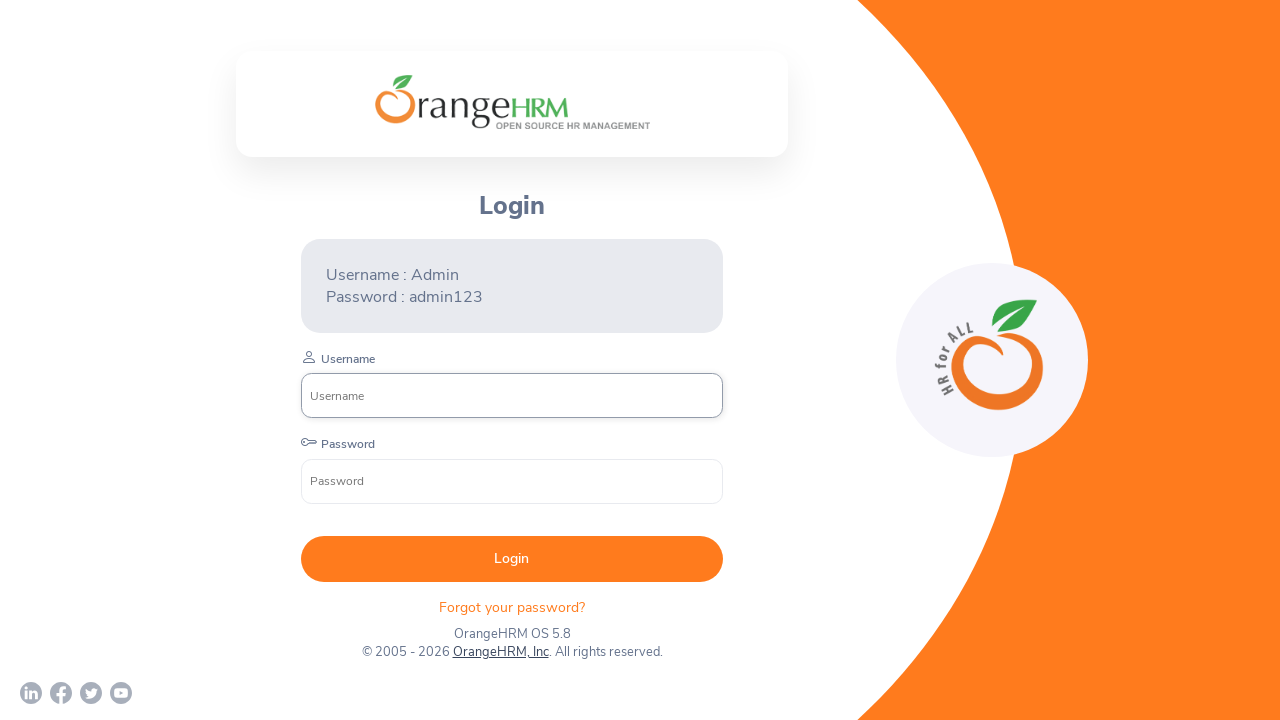

Retrieved page source content
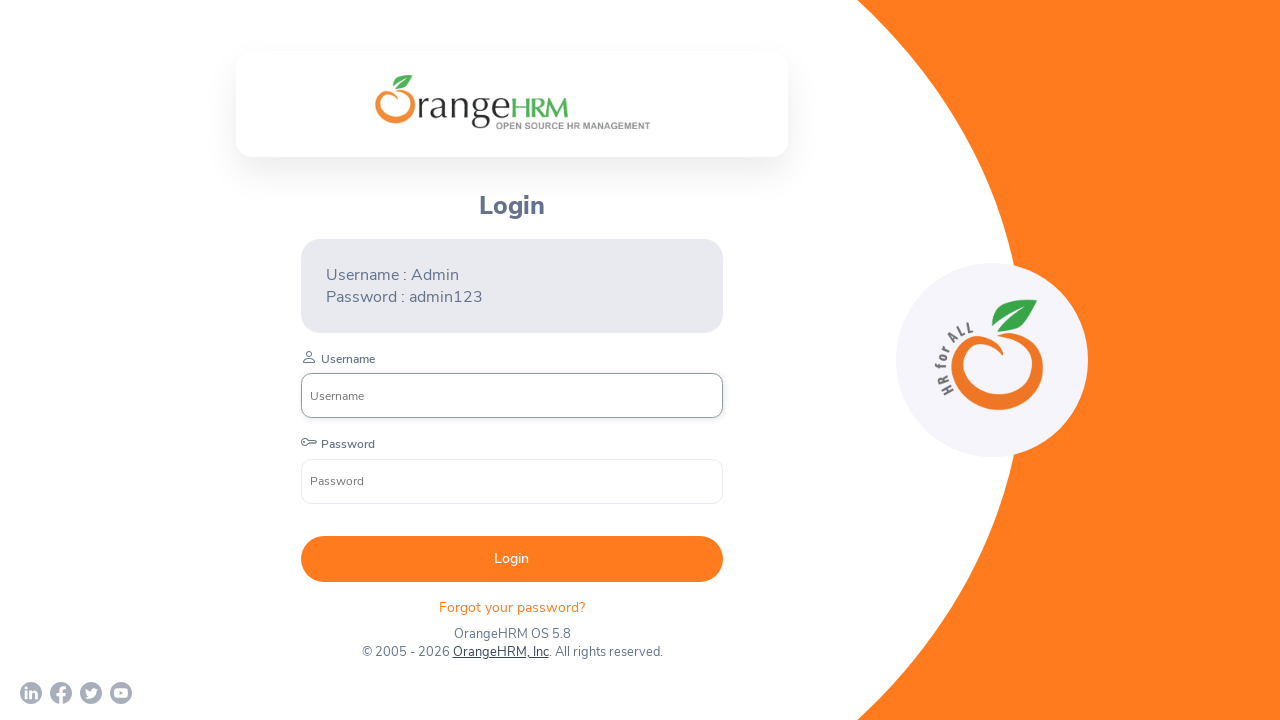

Code executed successfully - OrangeHRM login page verified
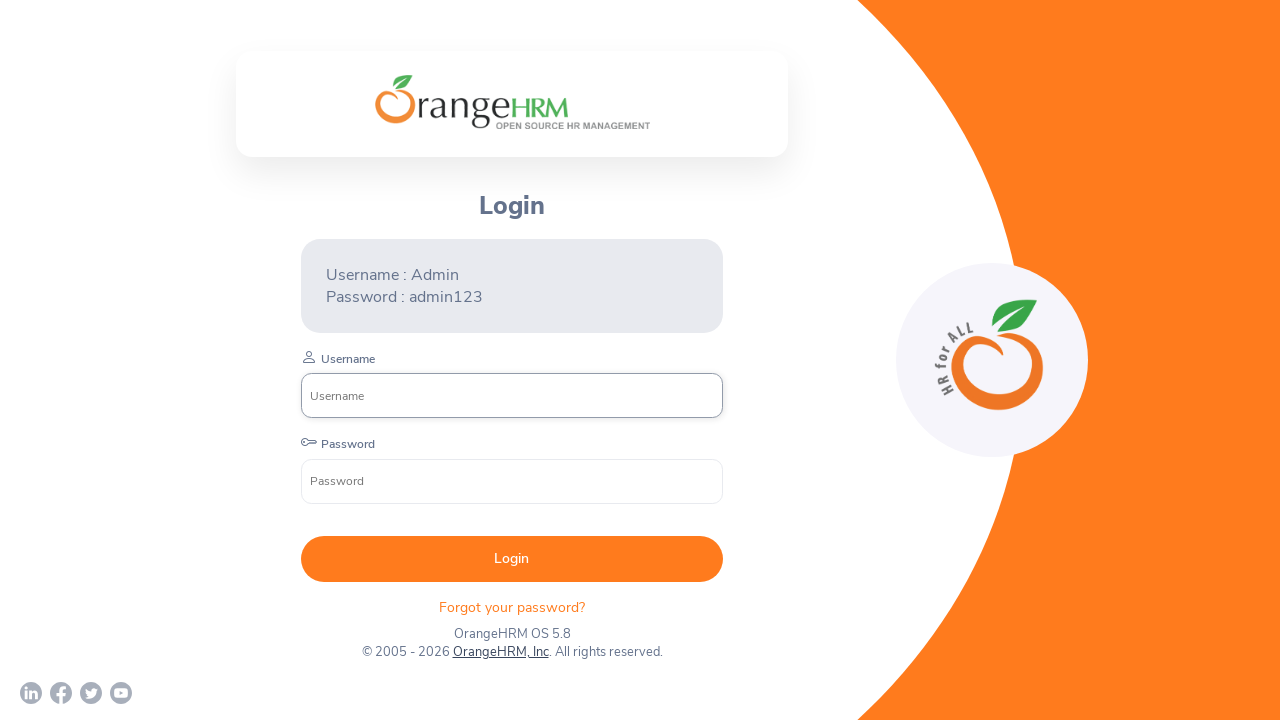

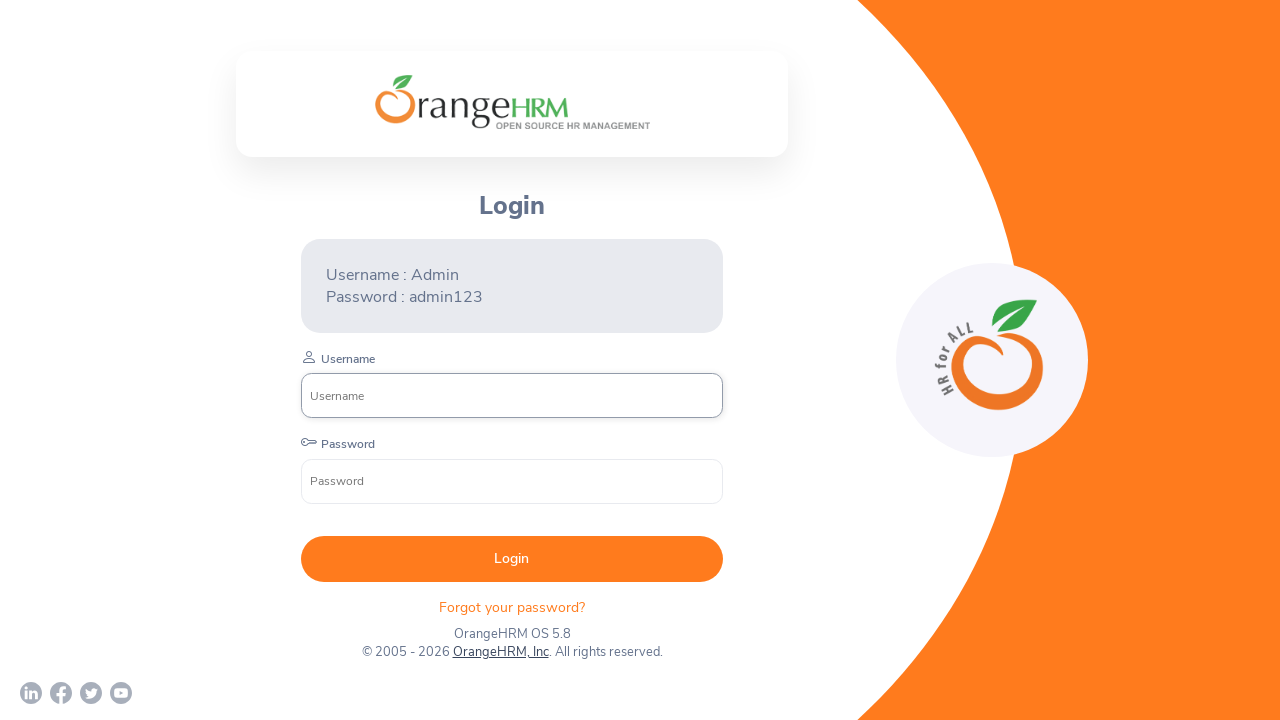